Tests that the HTTPS website has no mixed content warnings by loading the page and waiting for all resources.

Starting URL: https://sealf.ie/

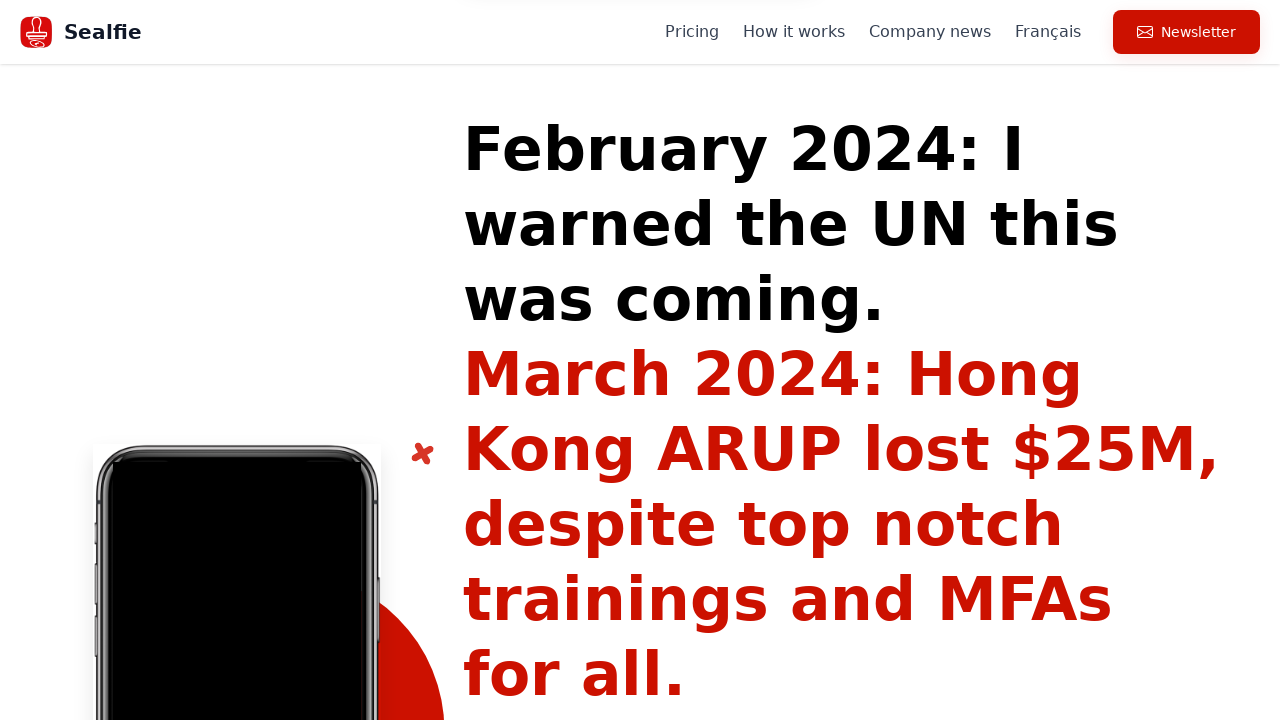

Waited for page to reach network idle state, all resources loaded
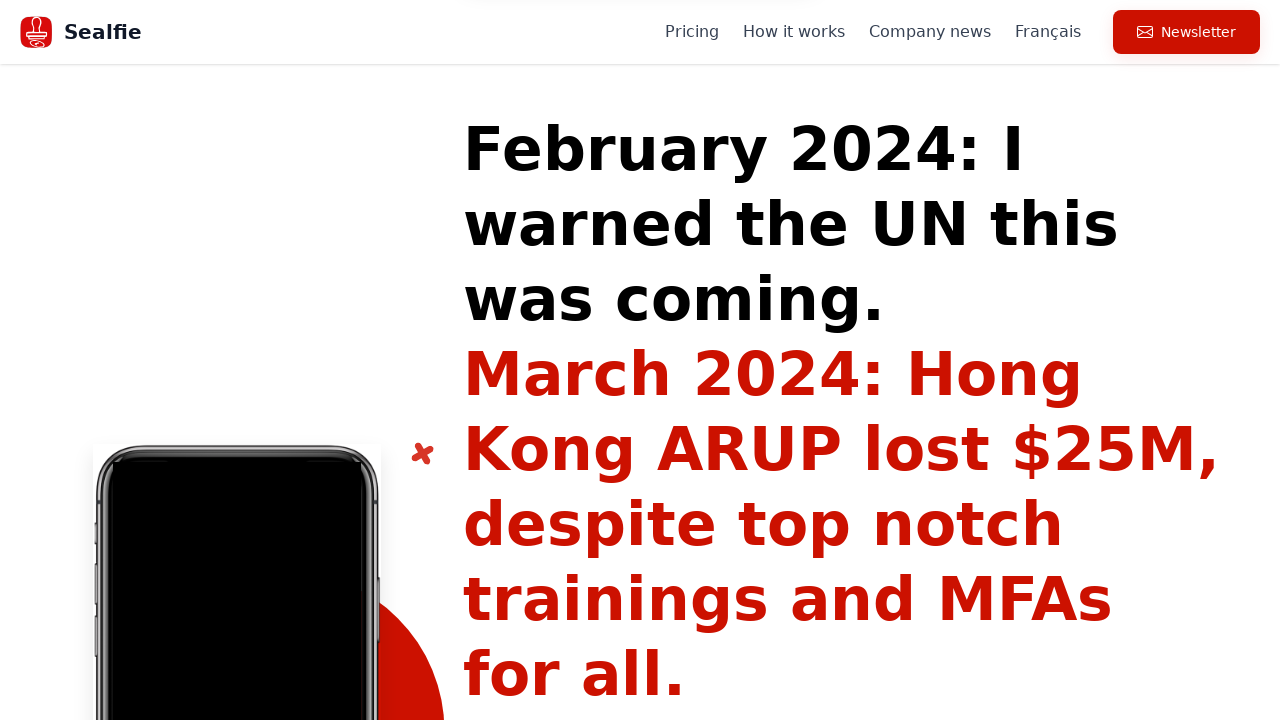

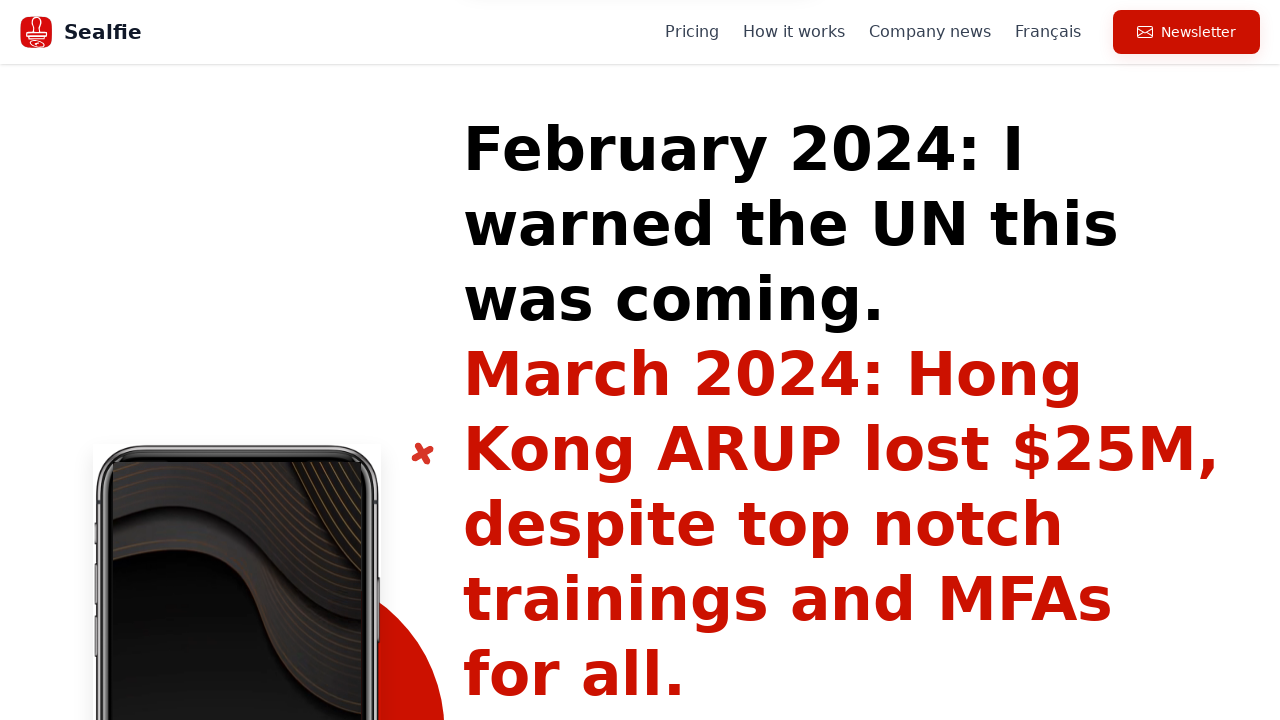